Tests flight booking dropdown functionality by selecting origin city (Bangalore) and destination city (Chennai) from dropdown menus

Starting URL: https://rahulshettyacademy.com/dropdownsPractise/

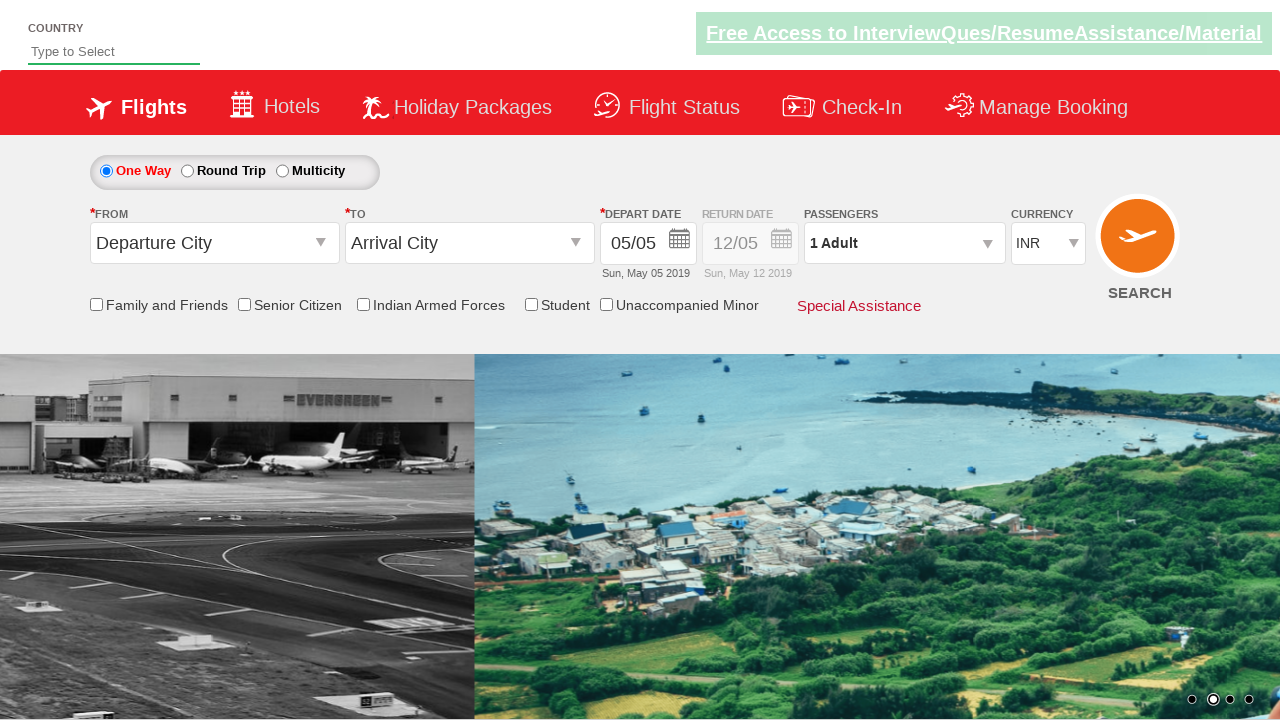

Clicked origin station dropdown to open it at (214, 243) on #ctl00_mainContent_ddl_originStation1_CTXT
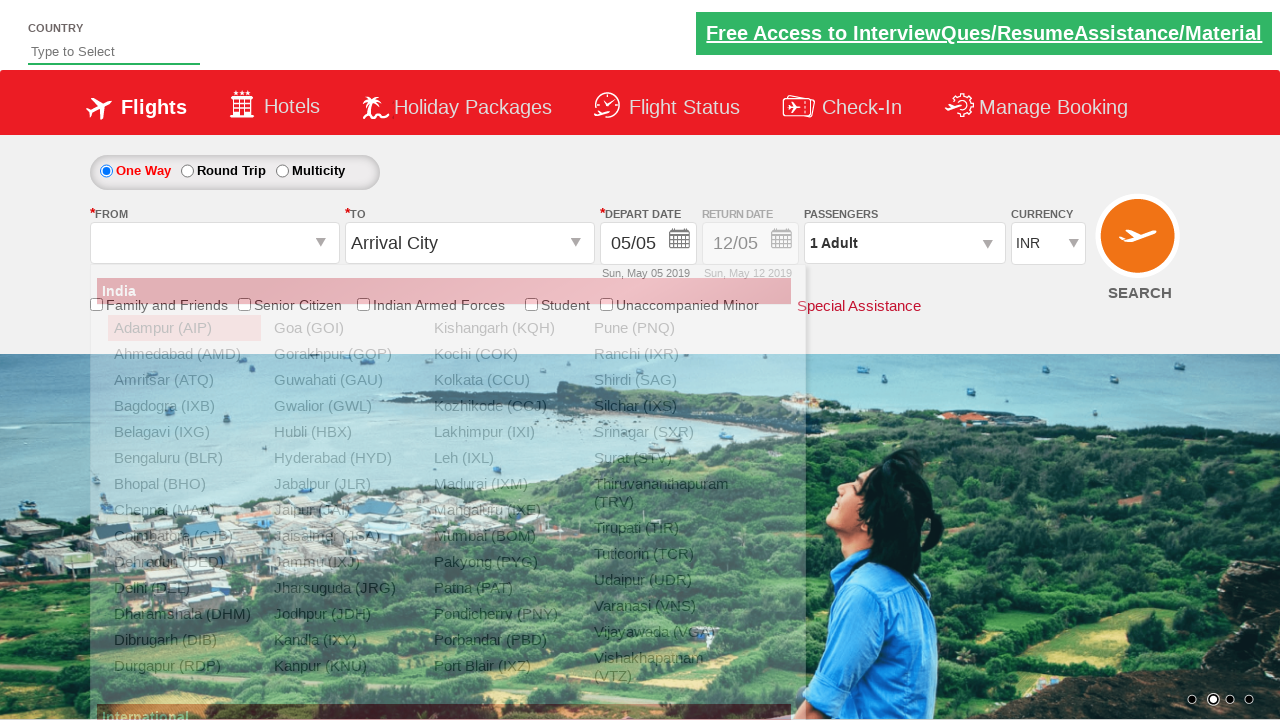

Selected Bangalore (BLR) as origin city at (184, 458) on xpath=//div[@id='ctl00_mainContent_ddl_originStation1_CTNR']//a[@value='BLR']
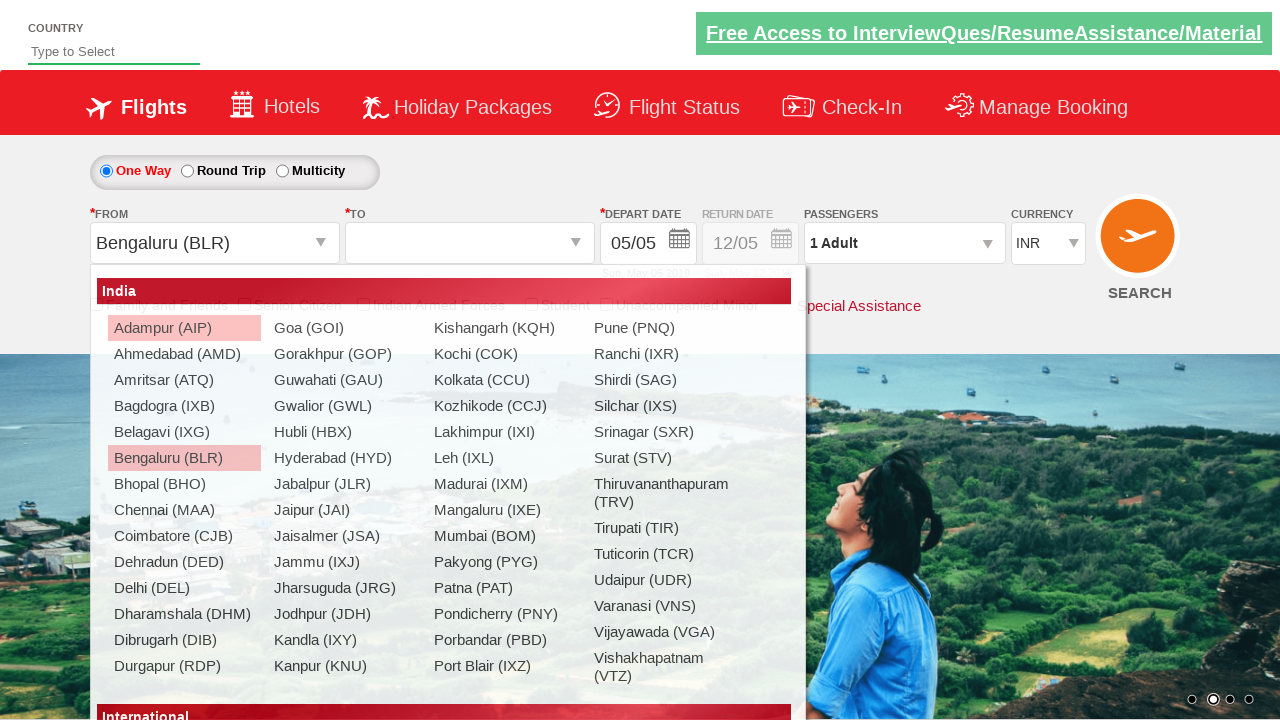

Waited for destination dropdown to be ready
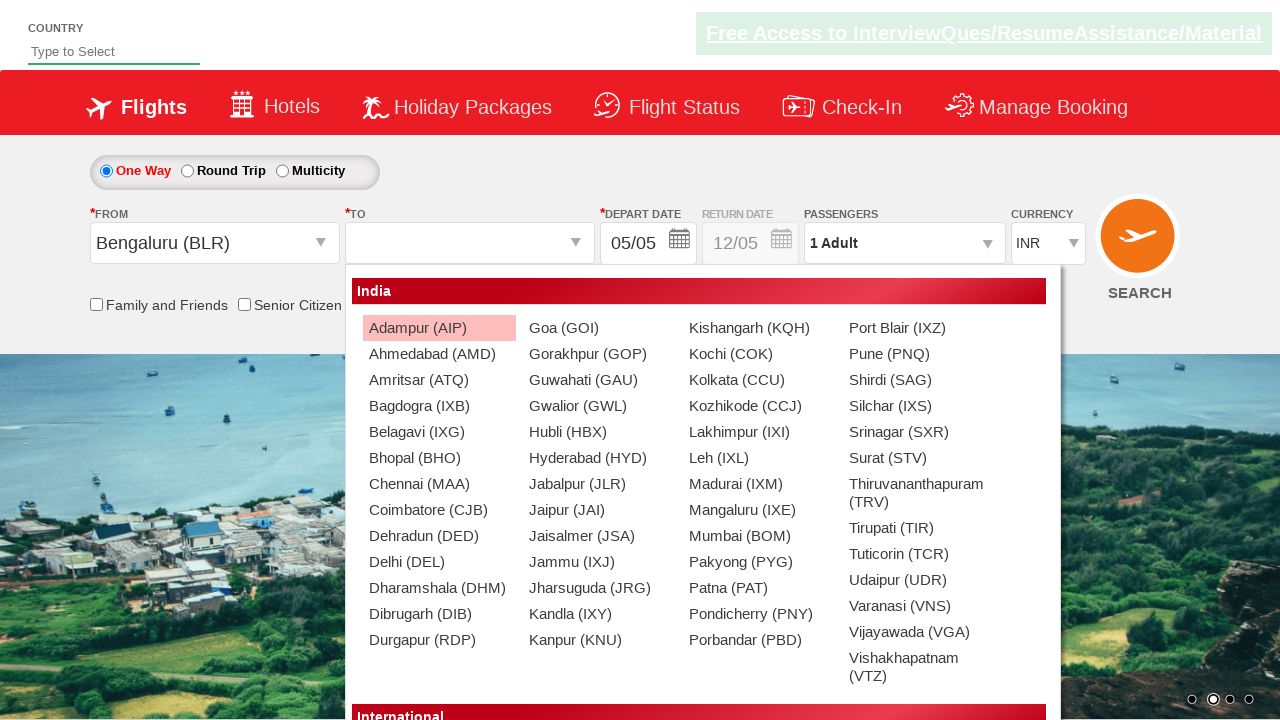

Selected Chennai (MAA) as destination city at (439, 484) on xpath=//div[@id='ctl00_mainContent_ddl_destinationStation1_CTNR']//a[@value='MAA
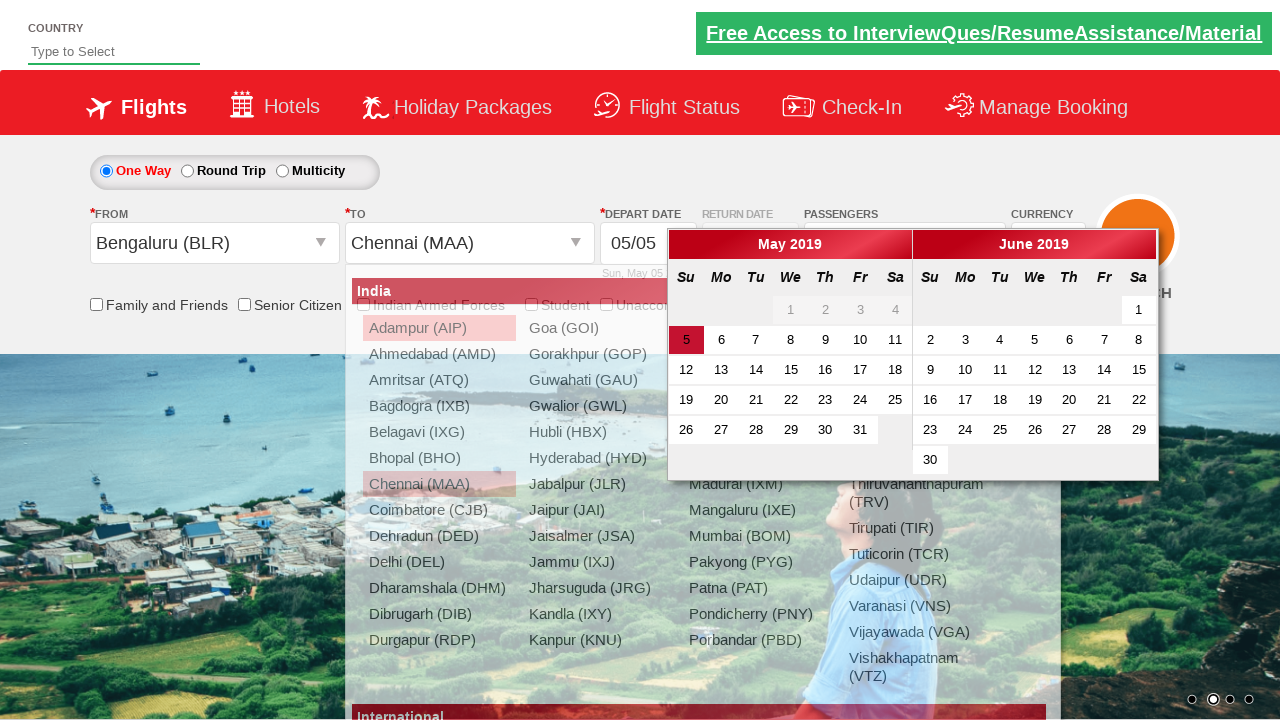

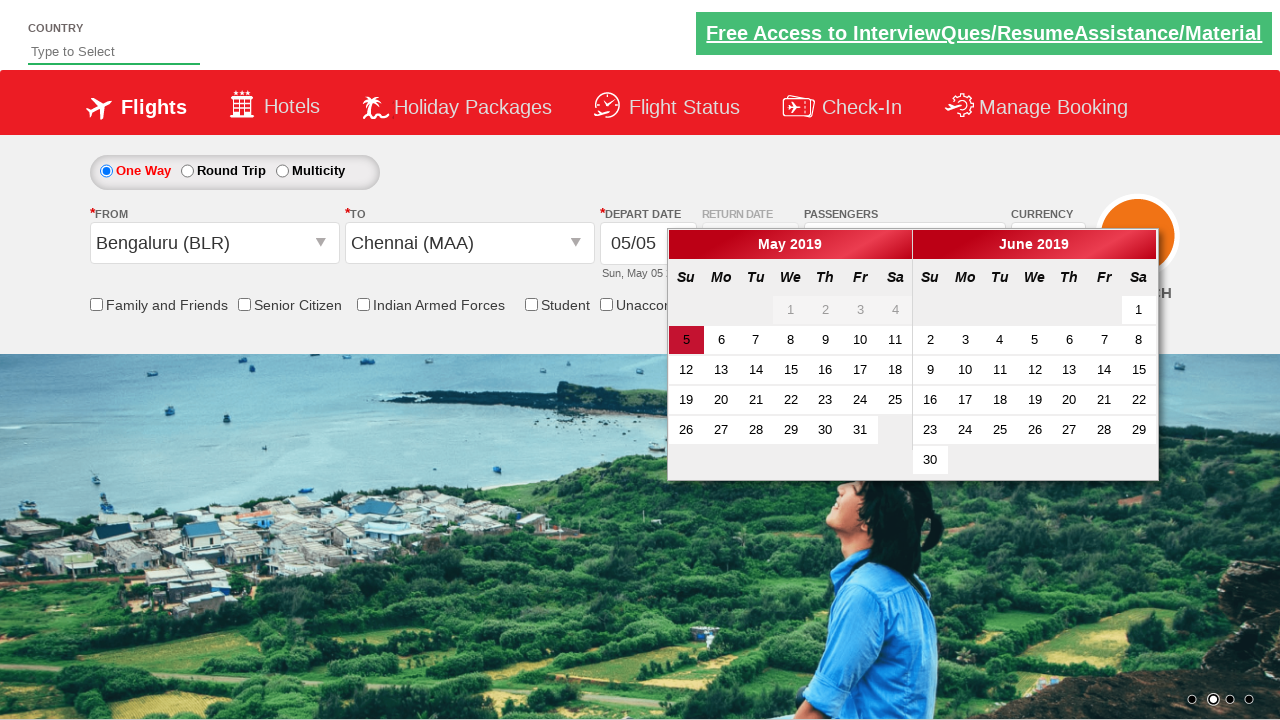